Tests a registration form by filling email, first name, and last name fields

Starting URL: https://demo.automationtesting.in/Register.html

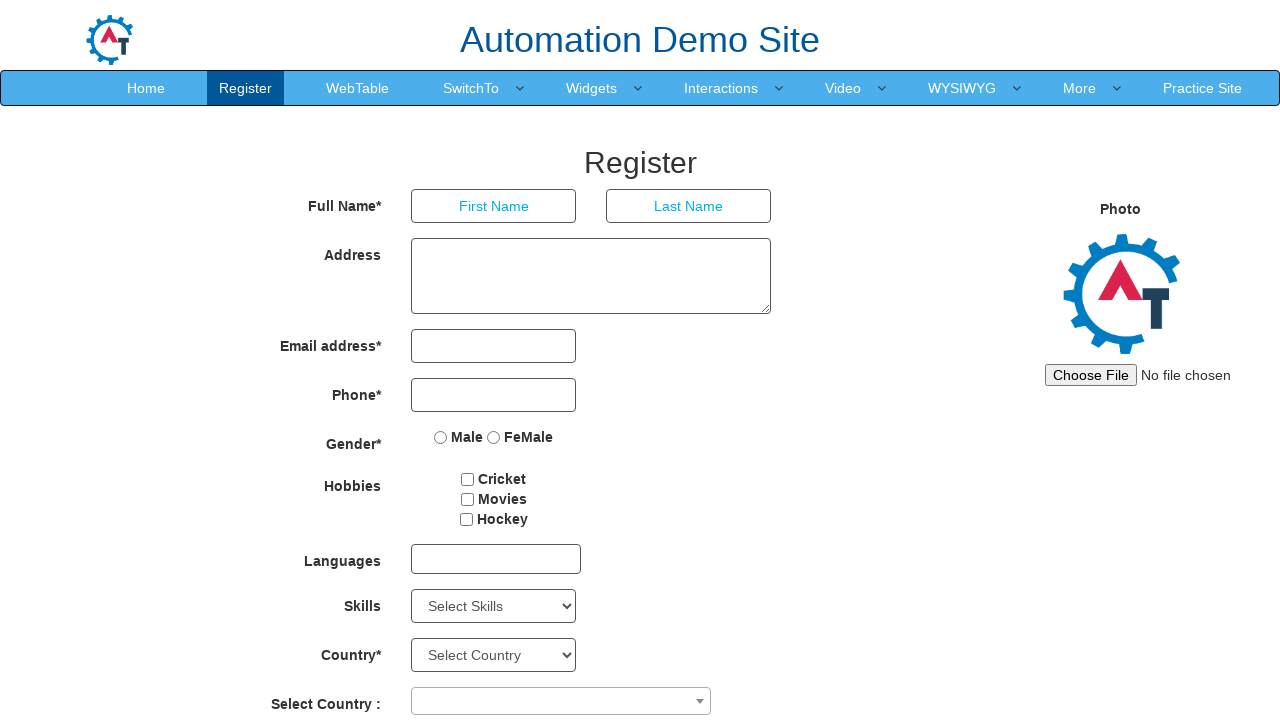

Filled email field with 'testuser87@example.com' on input[type='email']
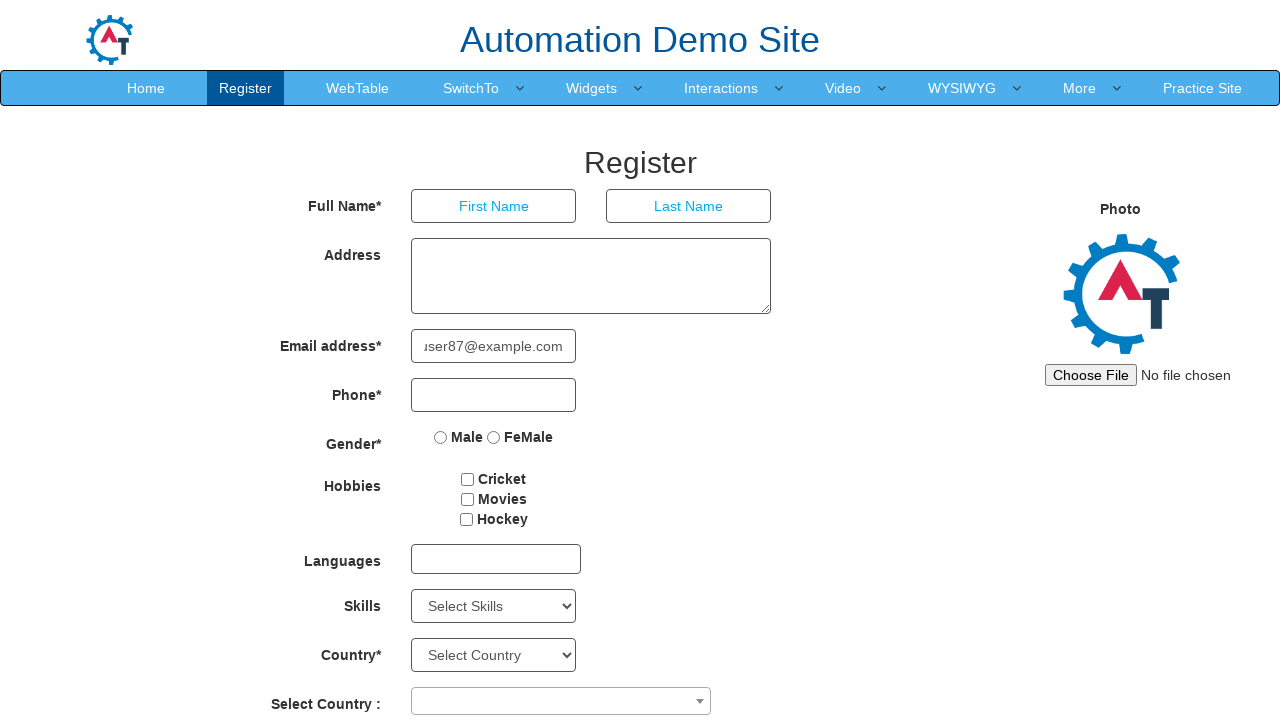

Filled first name field with 'Michael' on (//input[@type='text'])[1]
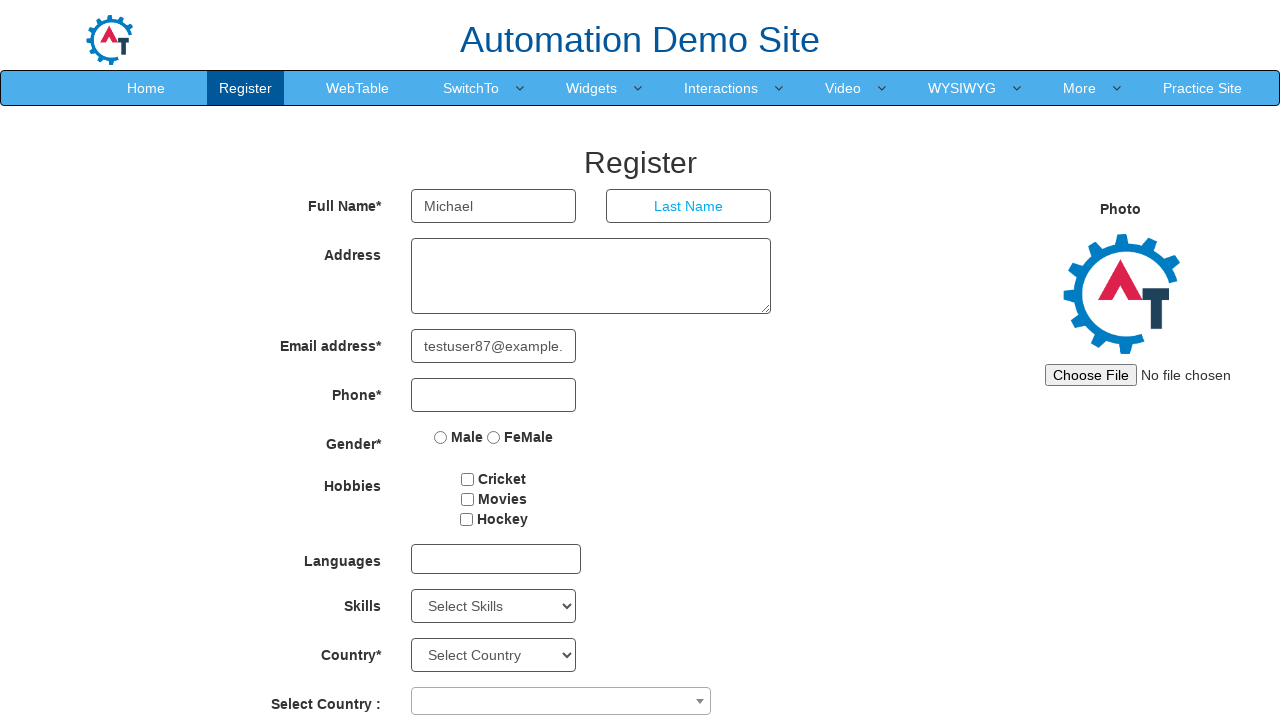

Filled last name field with 'Johnson' on (//input[@type='text'])[2]
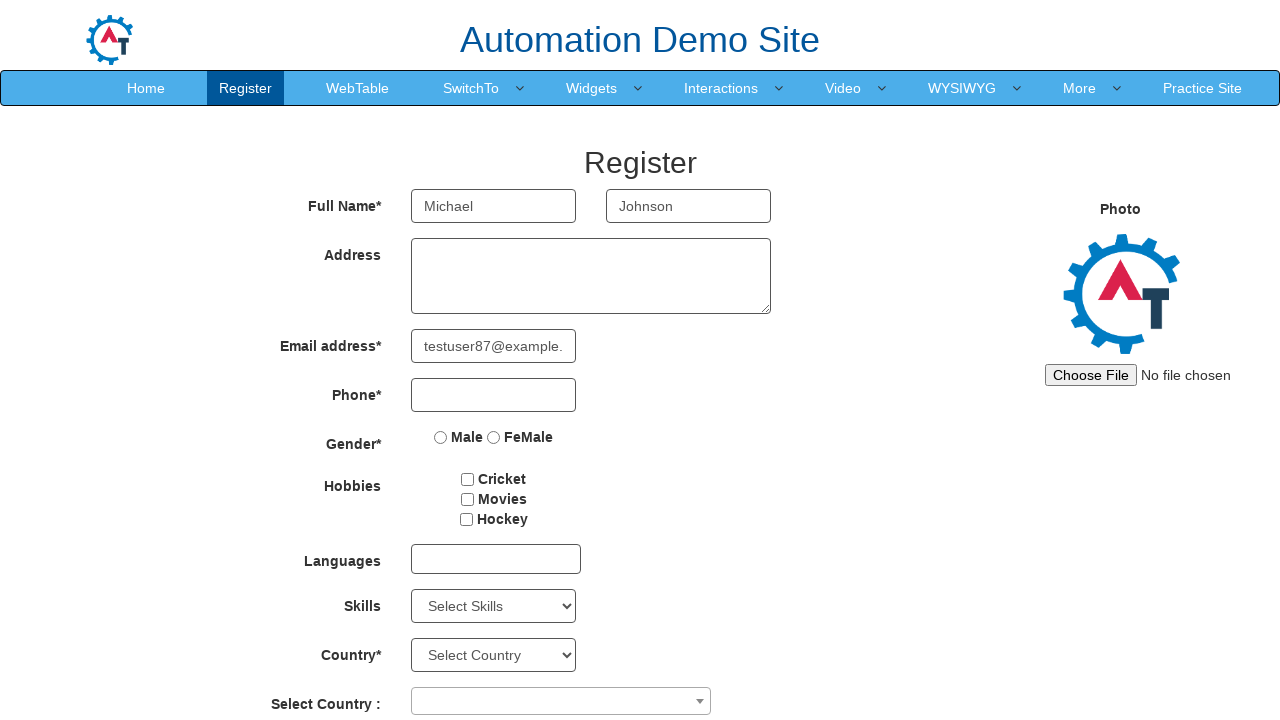

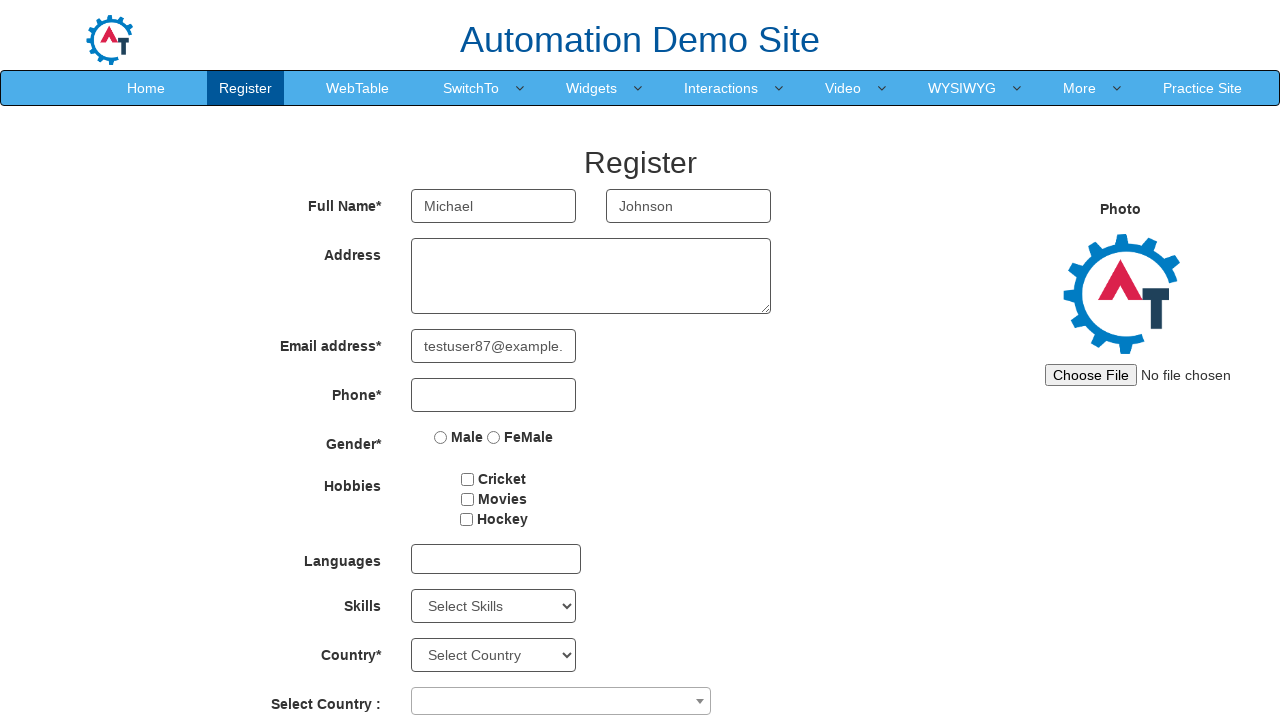